Tests dropdown menu interaction by clicking the dropdown button and selecting the Flipkart option

Starting URL: https://omayo.blogspot.com/

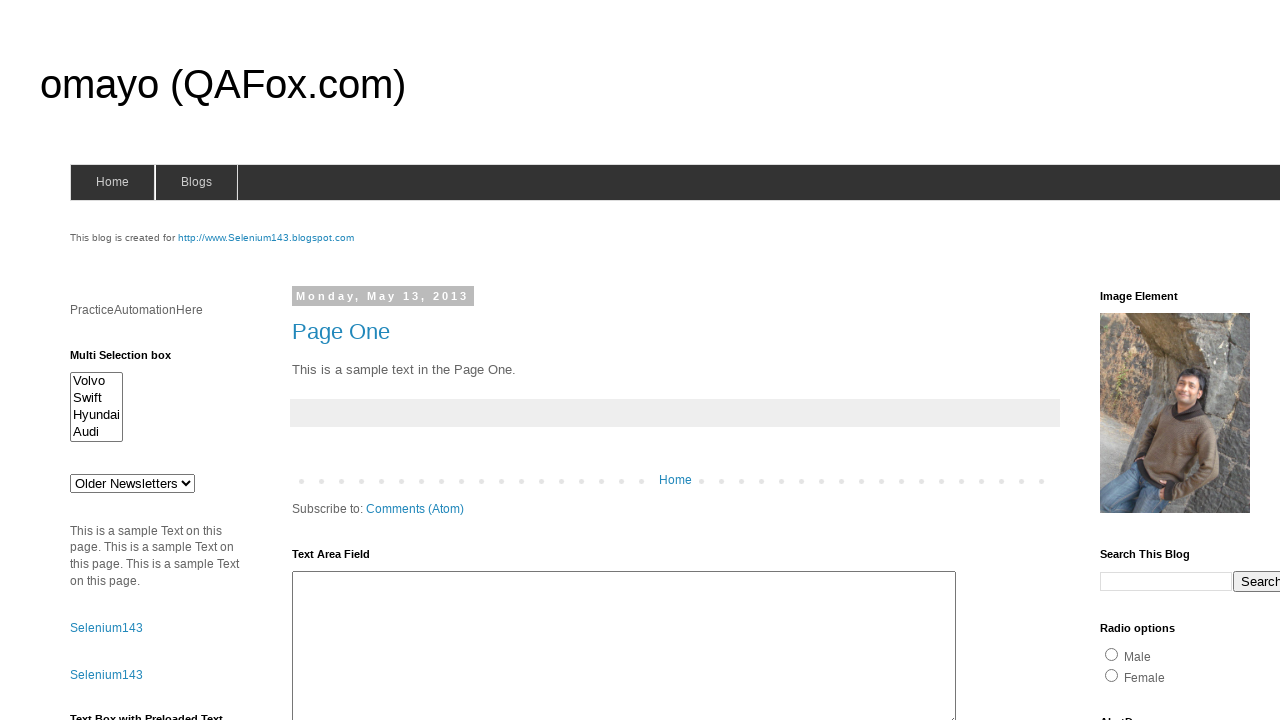

Clicked dropdown button to open menu at (1227, 360) on .dropbtn
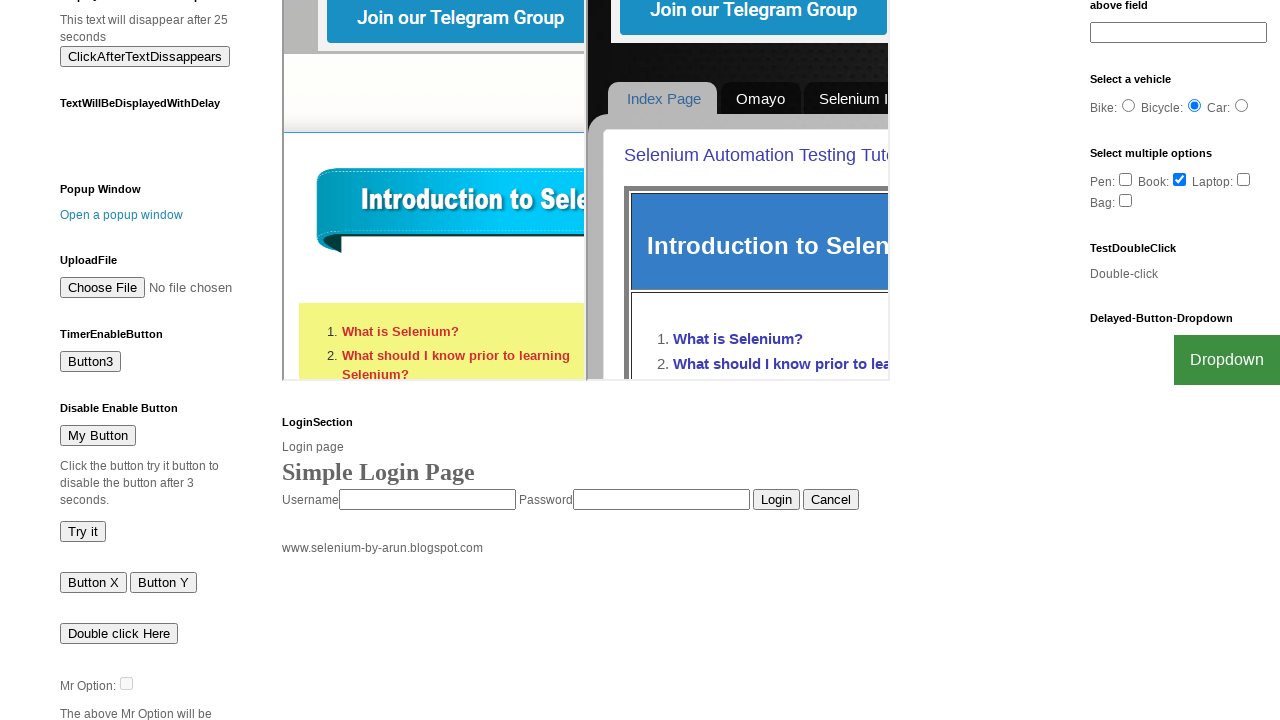

Clicked Flipkart option in dropdown menu at (1200, 700) on a:text('Flipkart')
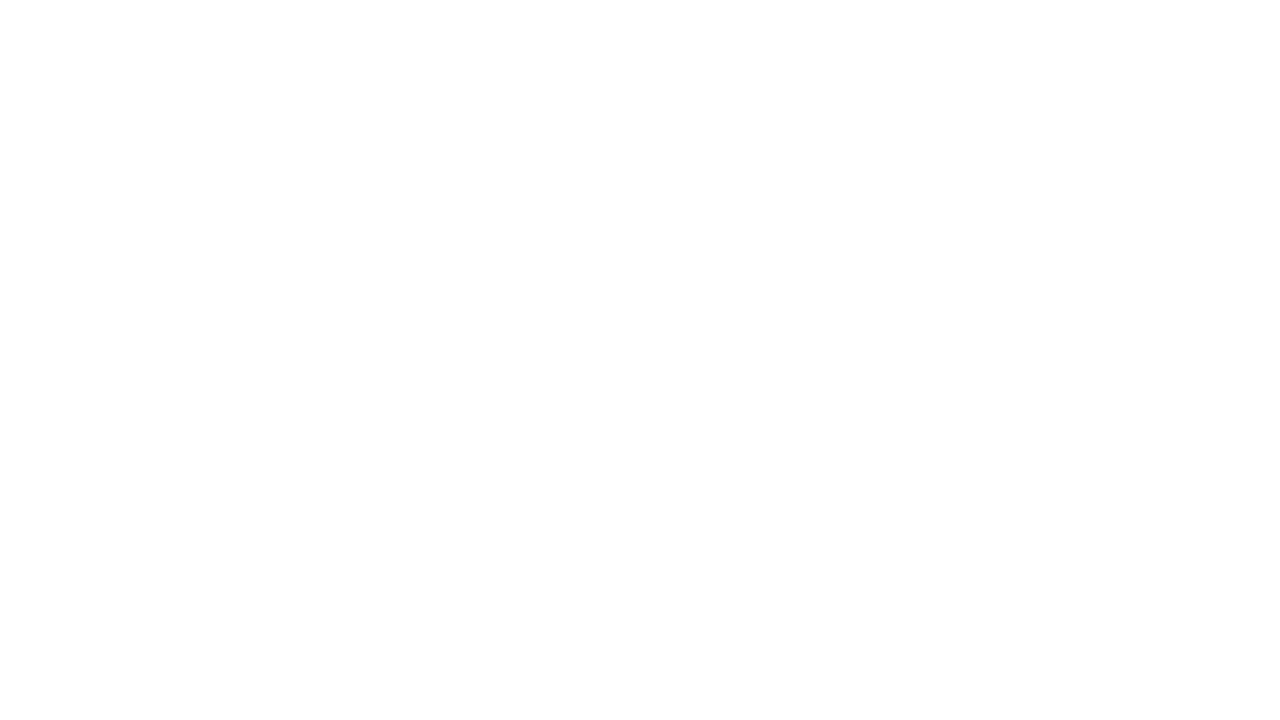

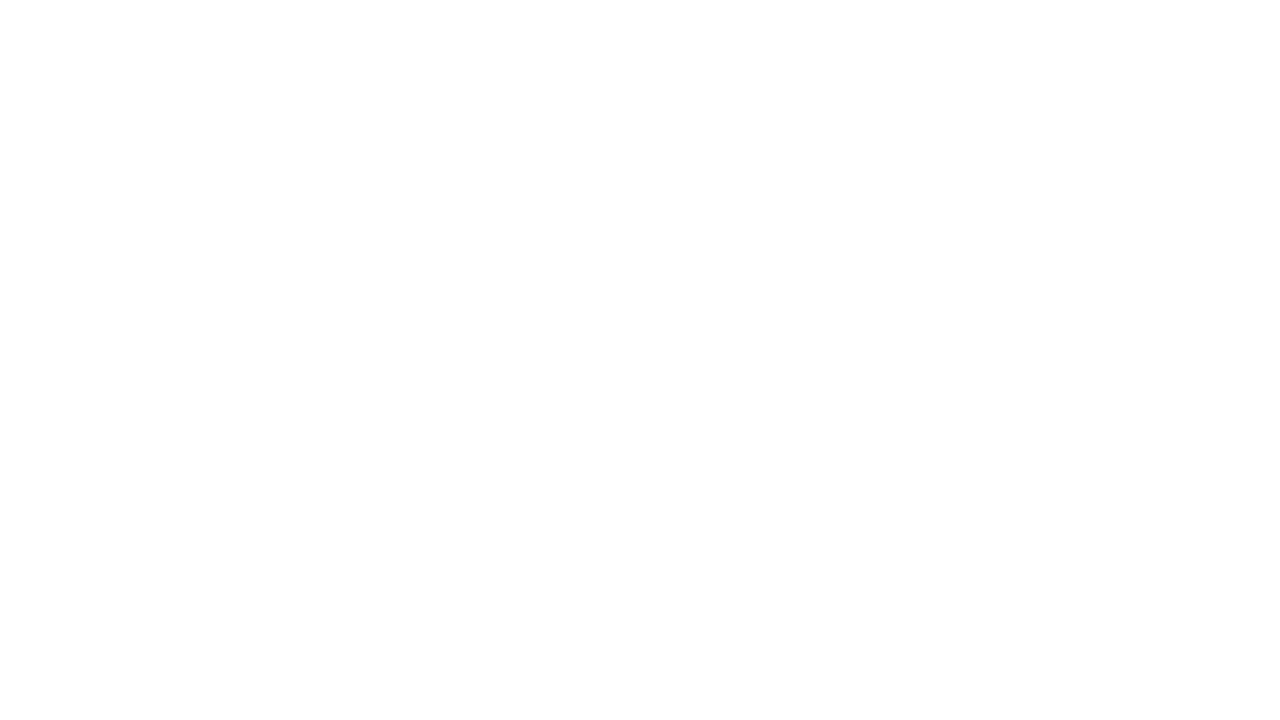